Starts the game, waits for game over, and clicks the retry button to verify the game restarts.

Starting URL: https://borbely-dominik-peter.github.io/WebProjekt3/

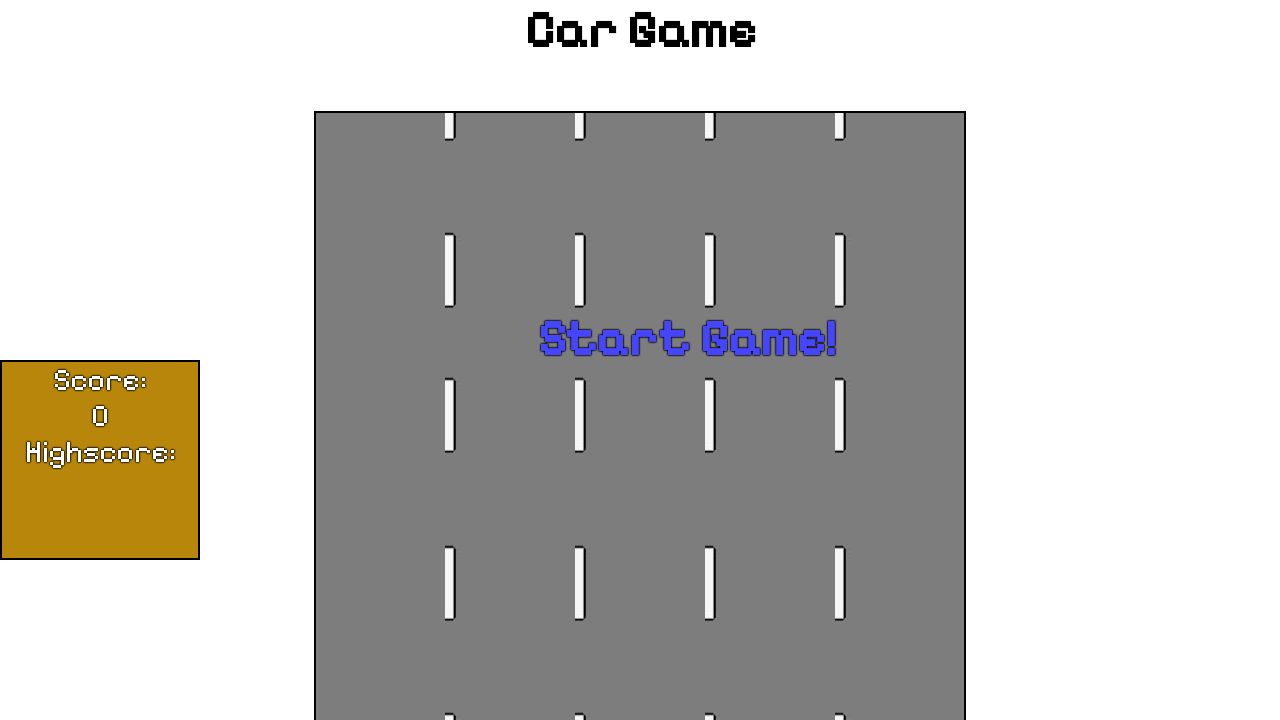

Set up dialog handler to auto-accept dialogs
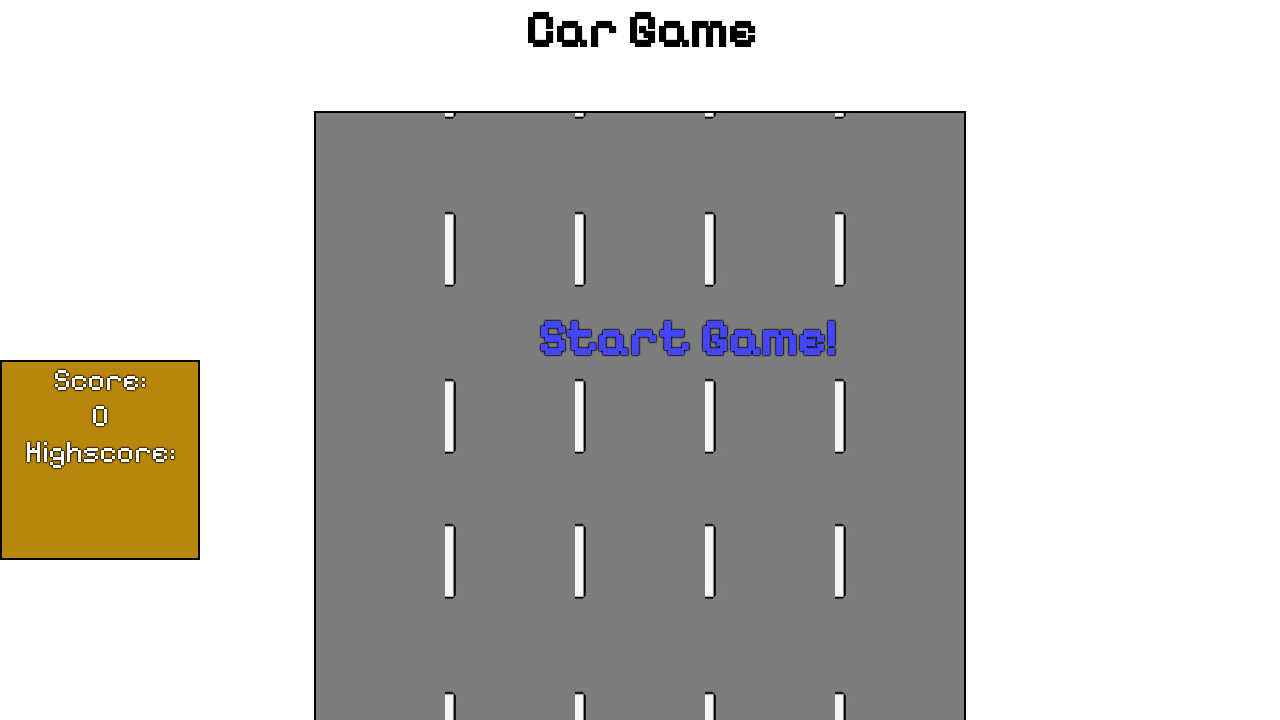

Clicked start game button at (687, 338) on #startText
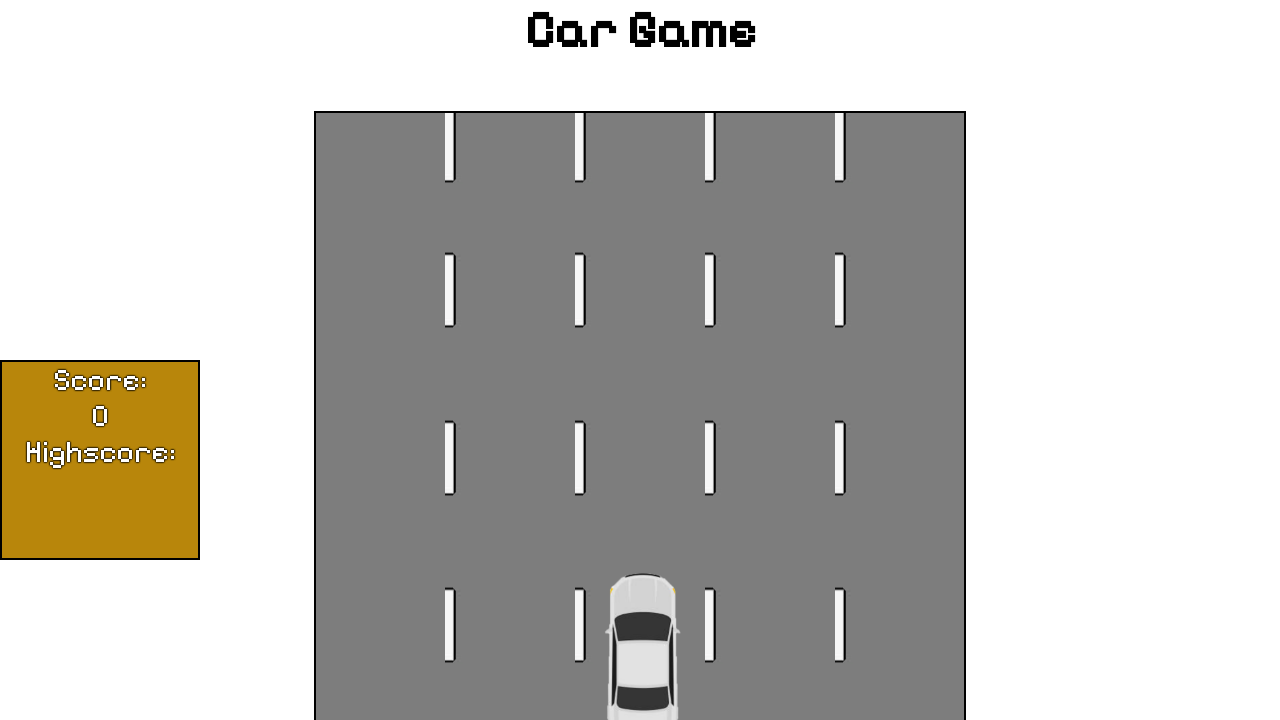

Game over screen appeared
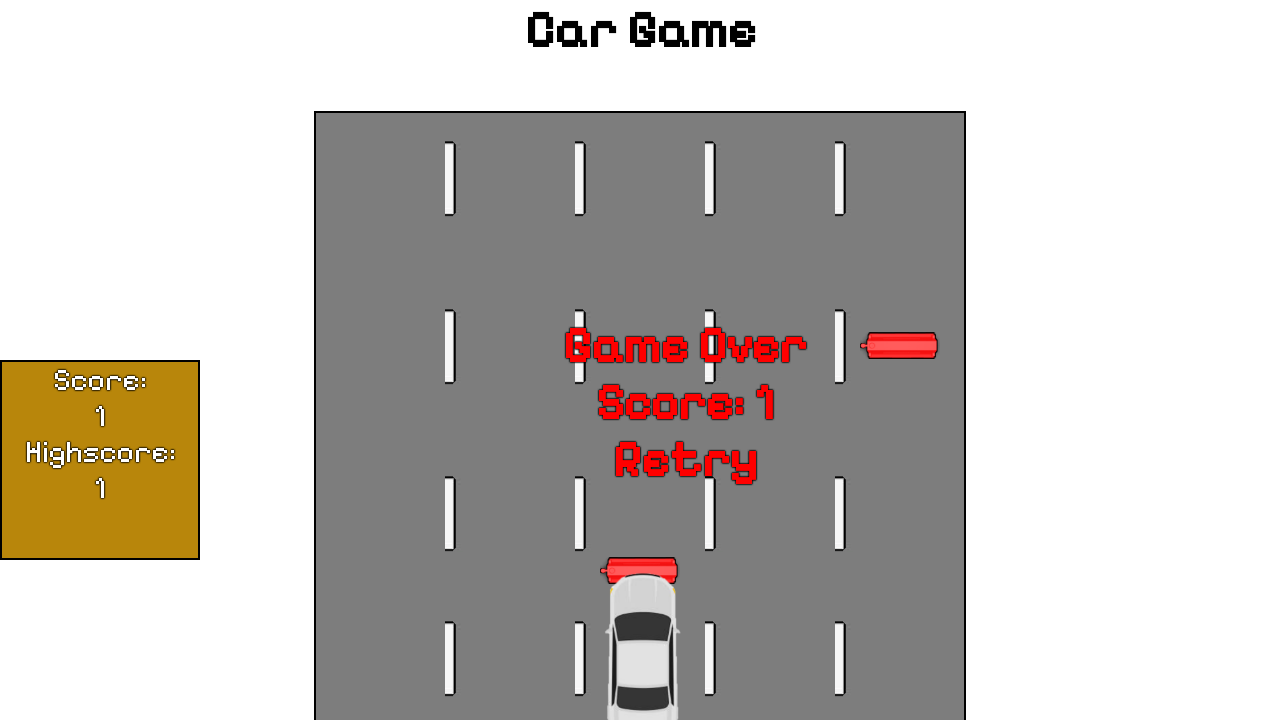

Clicked retry button on game over screen at (685, 402) on #endText
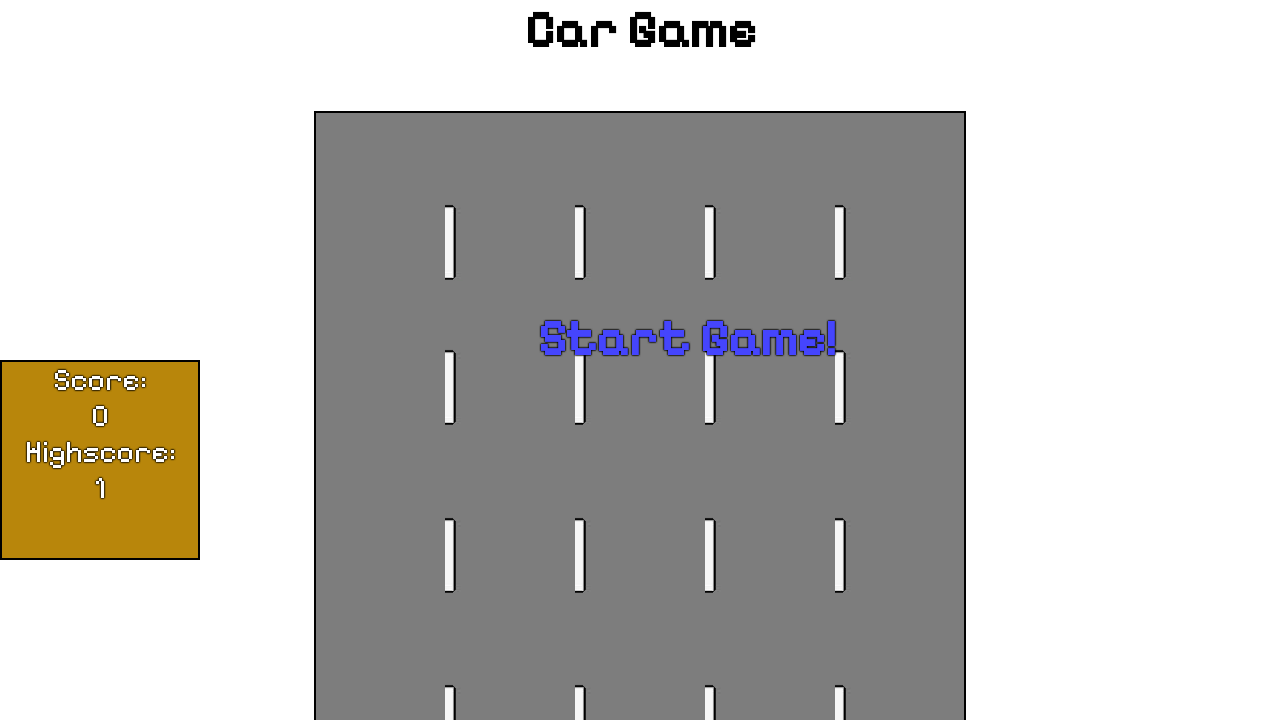

Game restarted and start button is visible again
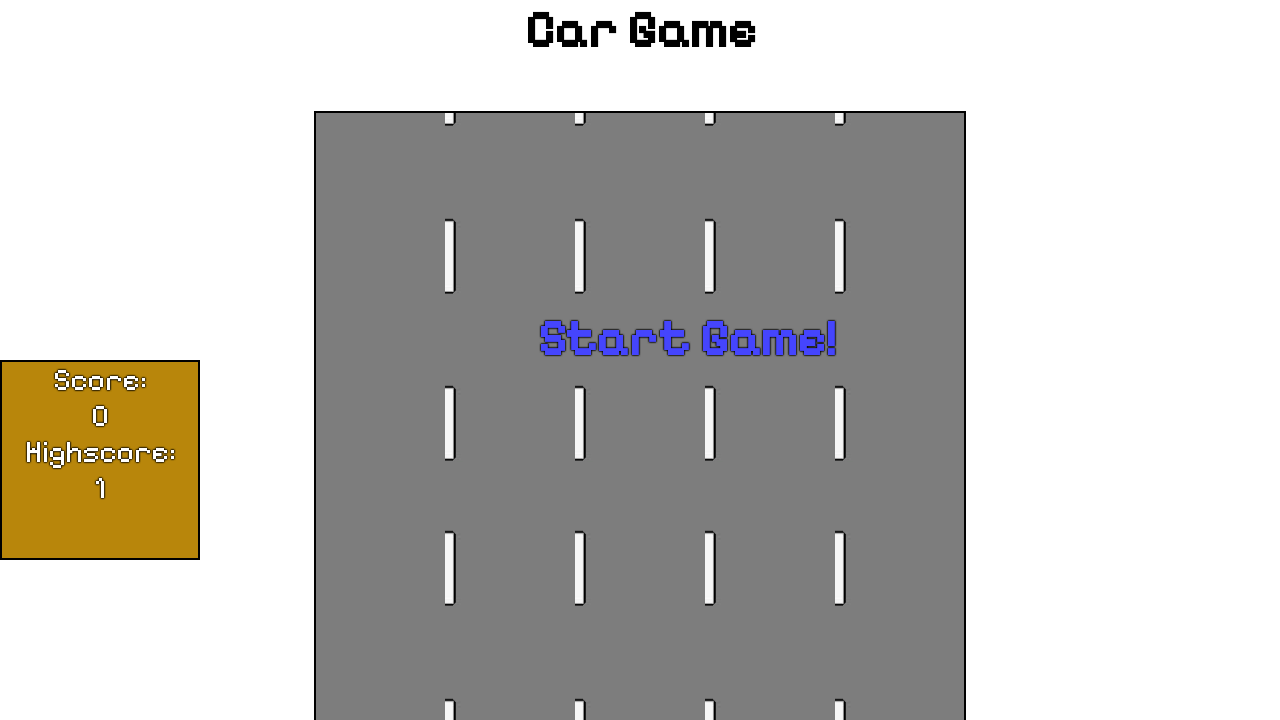

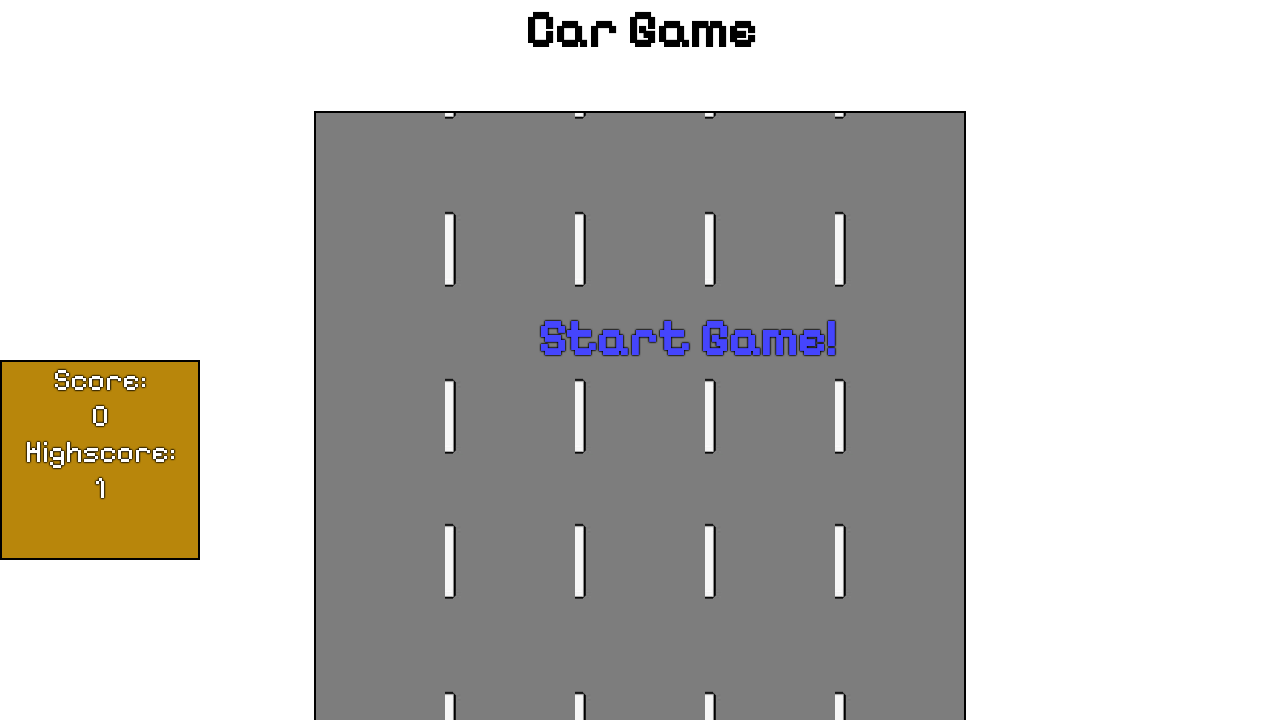